Tests checkbox selection functionality by finding all checkboxes on the practice page and clicking the one that matches a specified car value (BMW)

Starting URL: https://www.letskodeit.com/practice

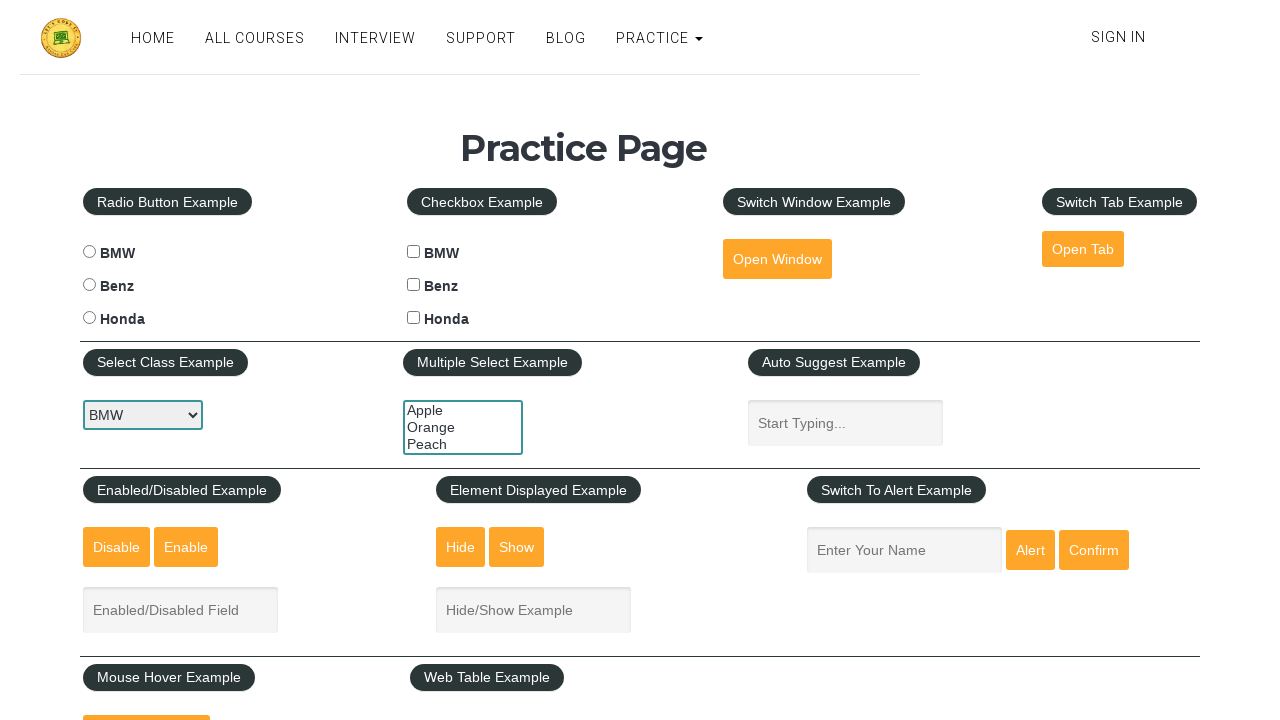

Waited for checkboxes to load on practice page
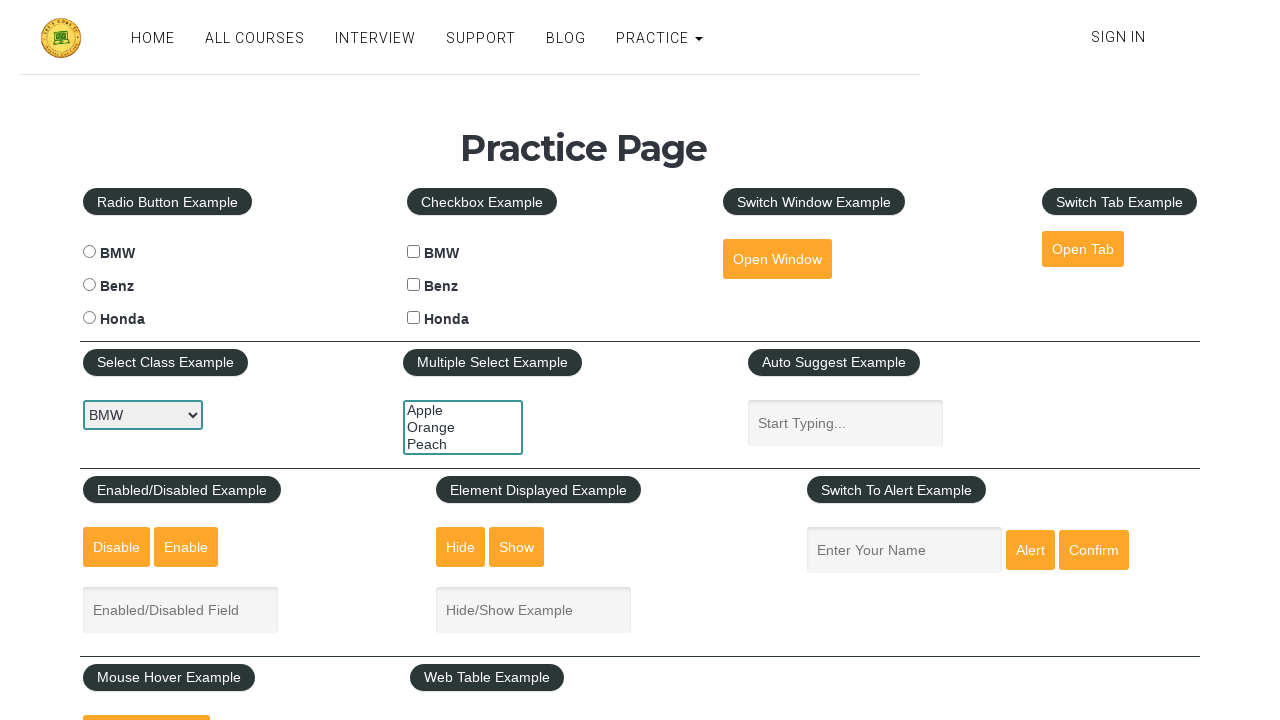

Clicked BMW checkbox to select it at (414, 252) on input[type='checkbox'][value='bmw']
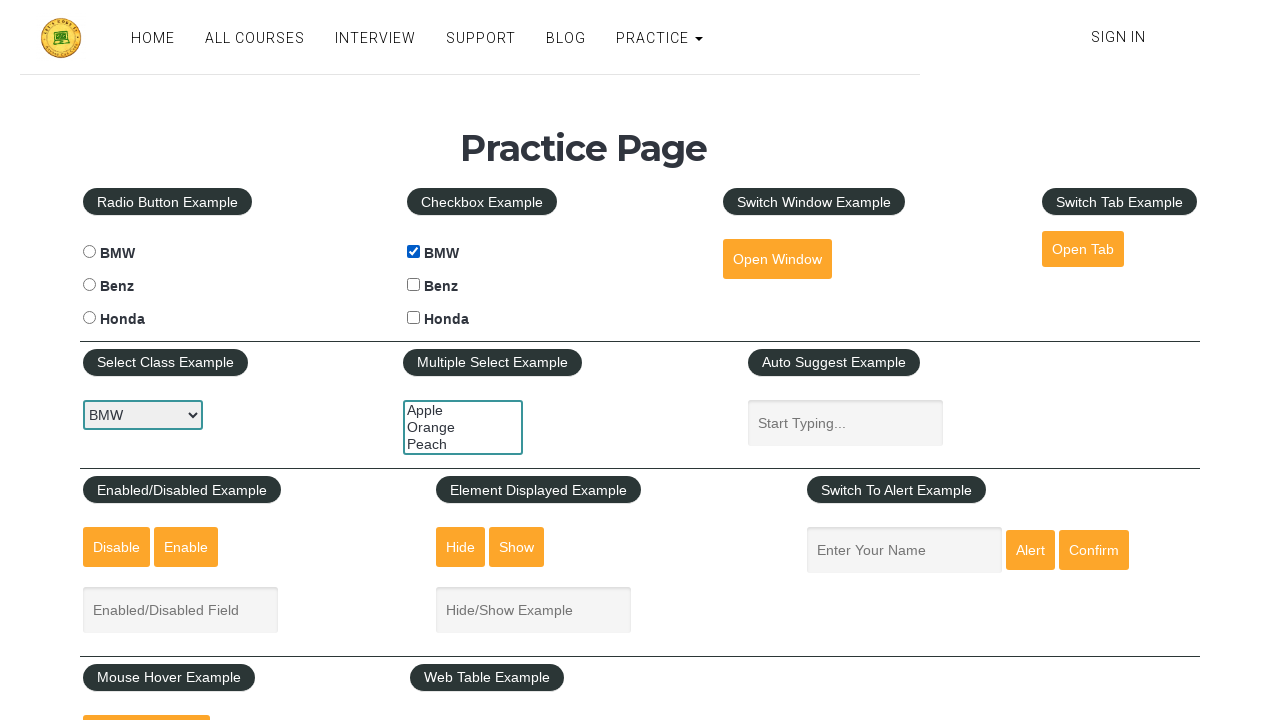

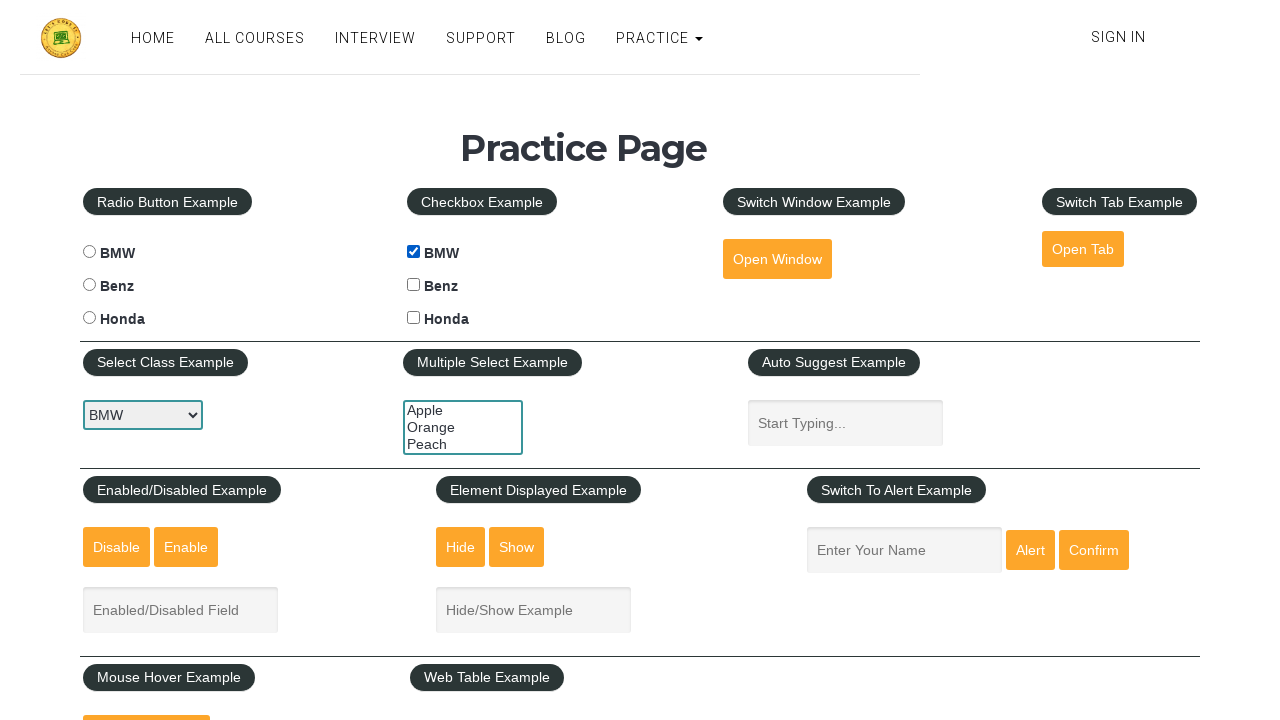